Tests that all images on the pages have valid src attributes and are accessible (return HTTP status < 400).

Starting URL: https://ntig-uppsala.github.io/Frisor-Saxe/index-fi.html

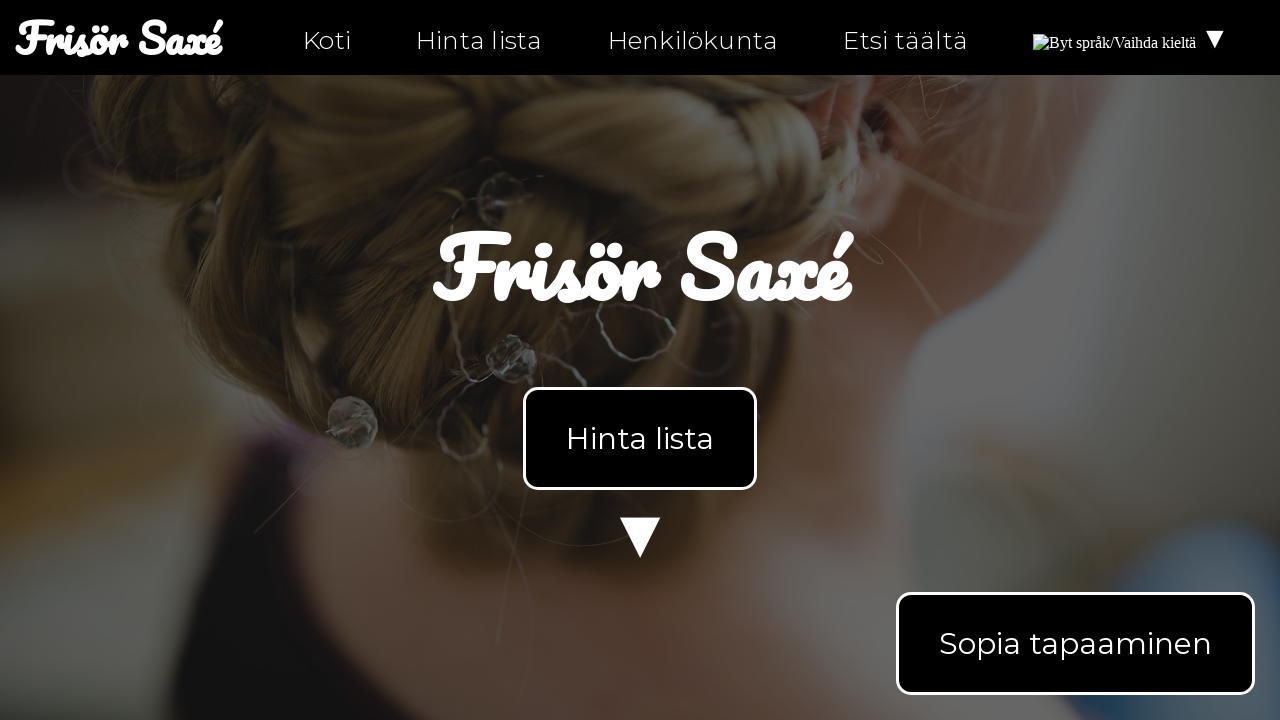

Navigated to index-fi.html
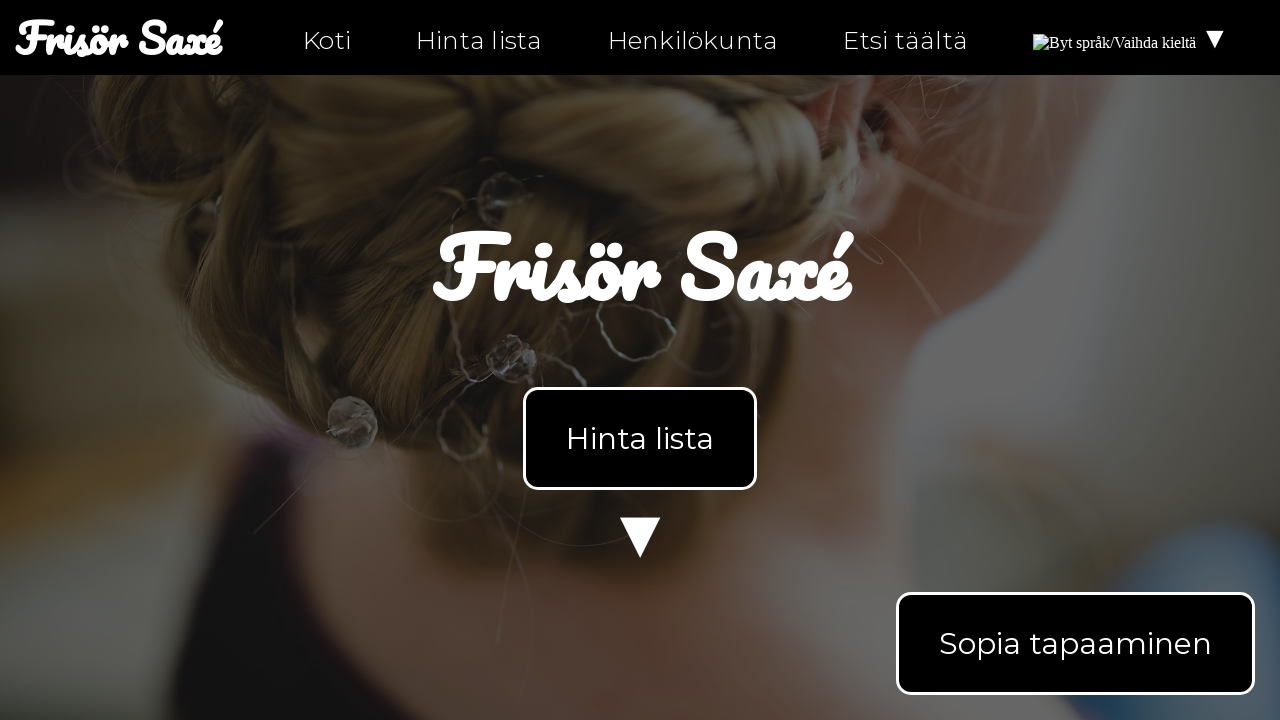

Waited for images to load on index page
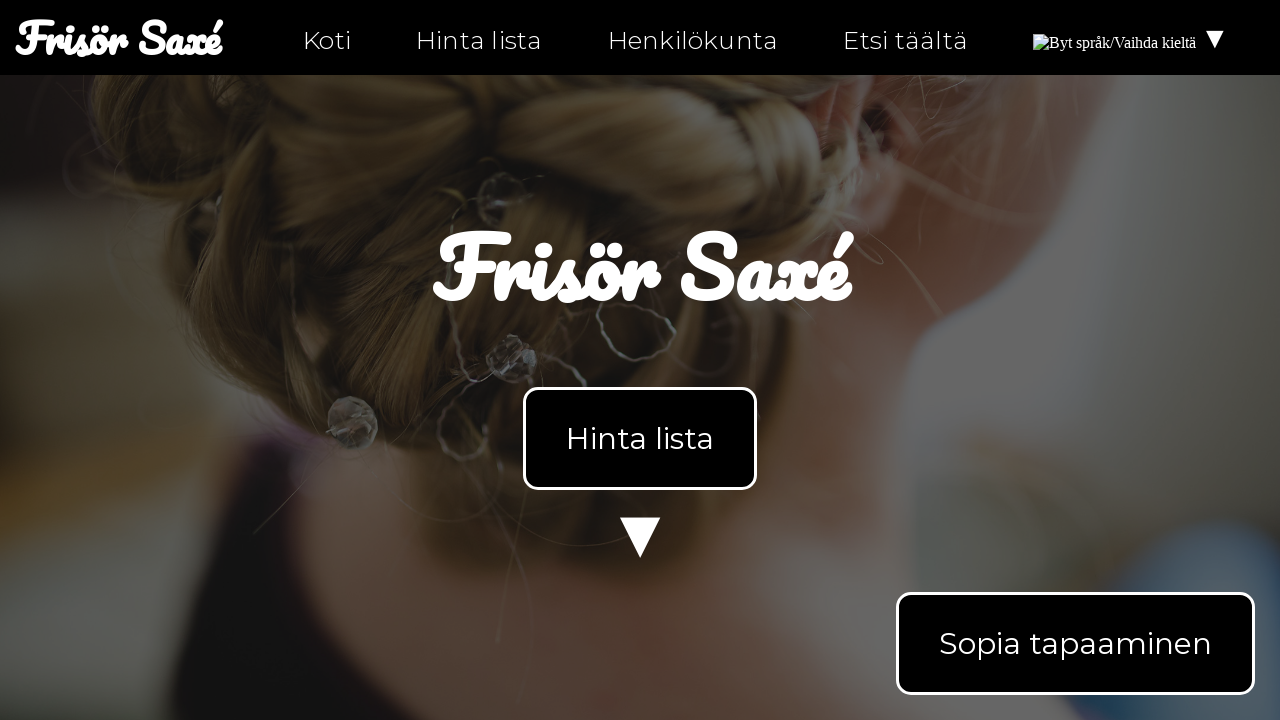

Found 4 images on index page
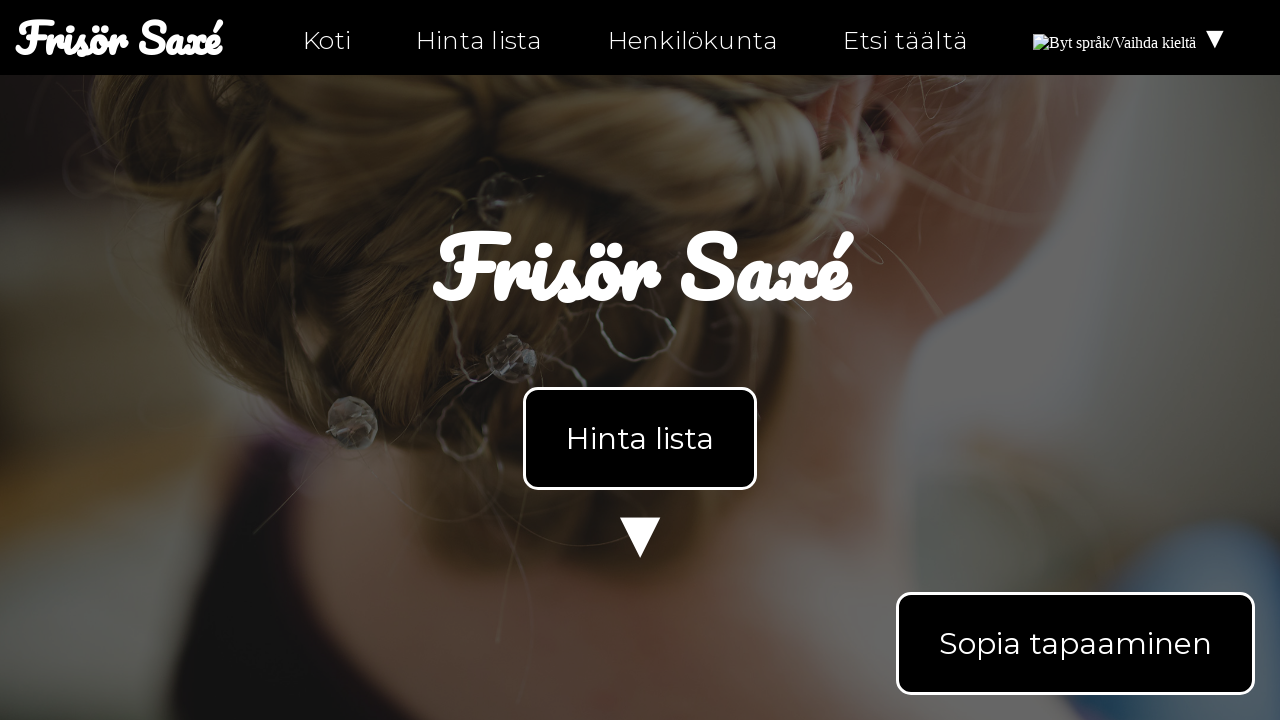

Retrieved src attribute: https://upload.wikimedia.org/wikipedia/commons/b/bc/Flag_of_Finland.svg
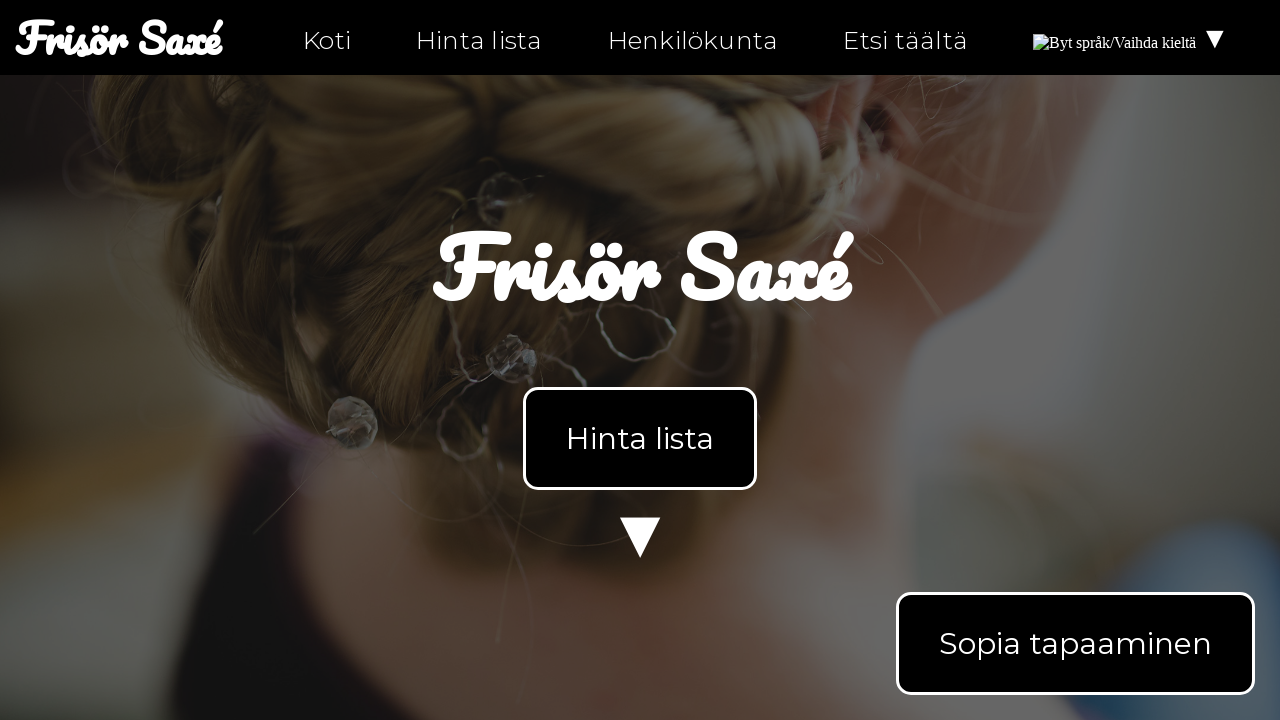

Asserted that image src is not None
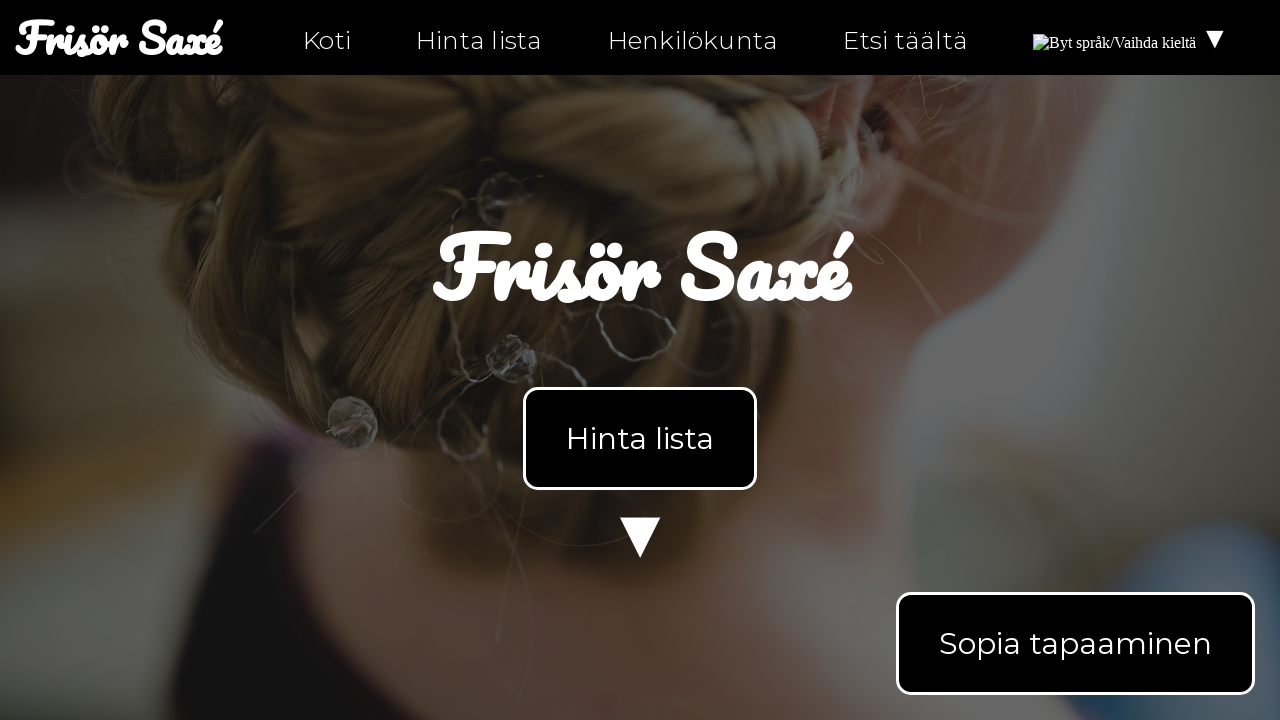

Retrieved src attribute: https://upload.wikimedia.org/wikipedia/commons/4/4c/Flag_of_Sweden.svg
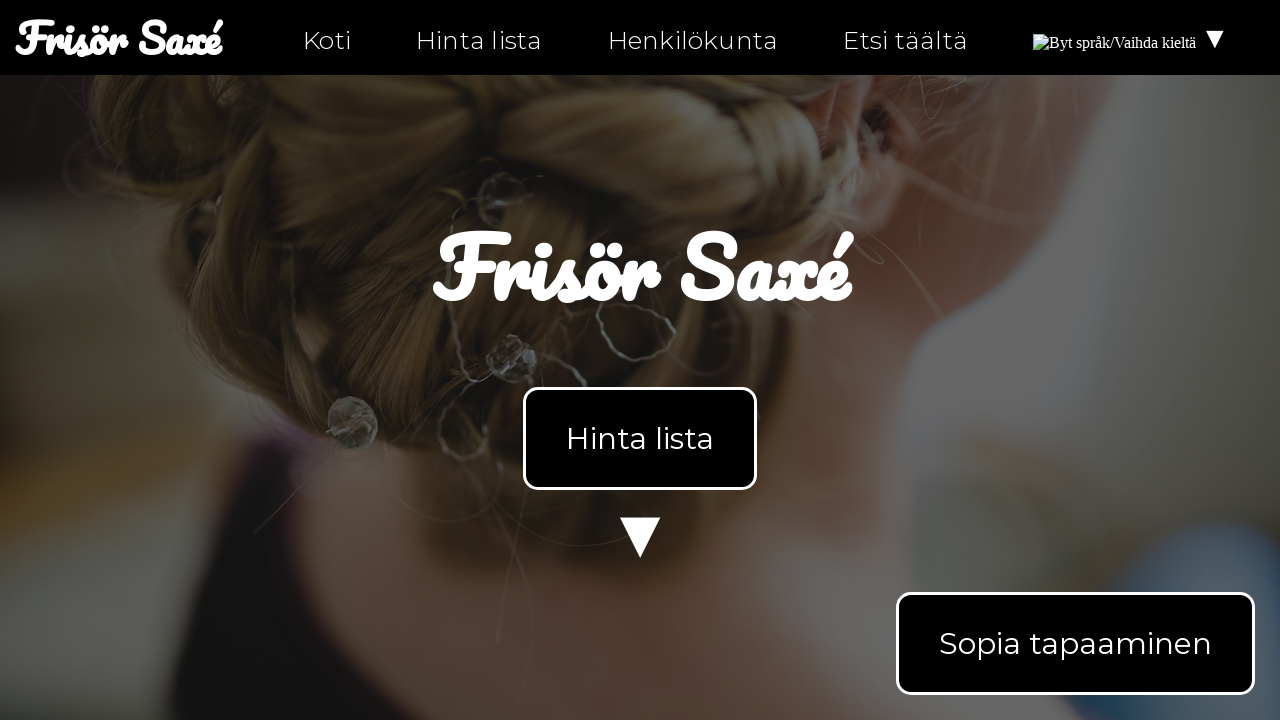

Asserted that image src is not None
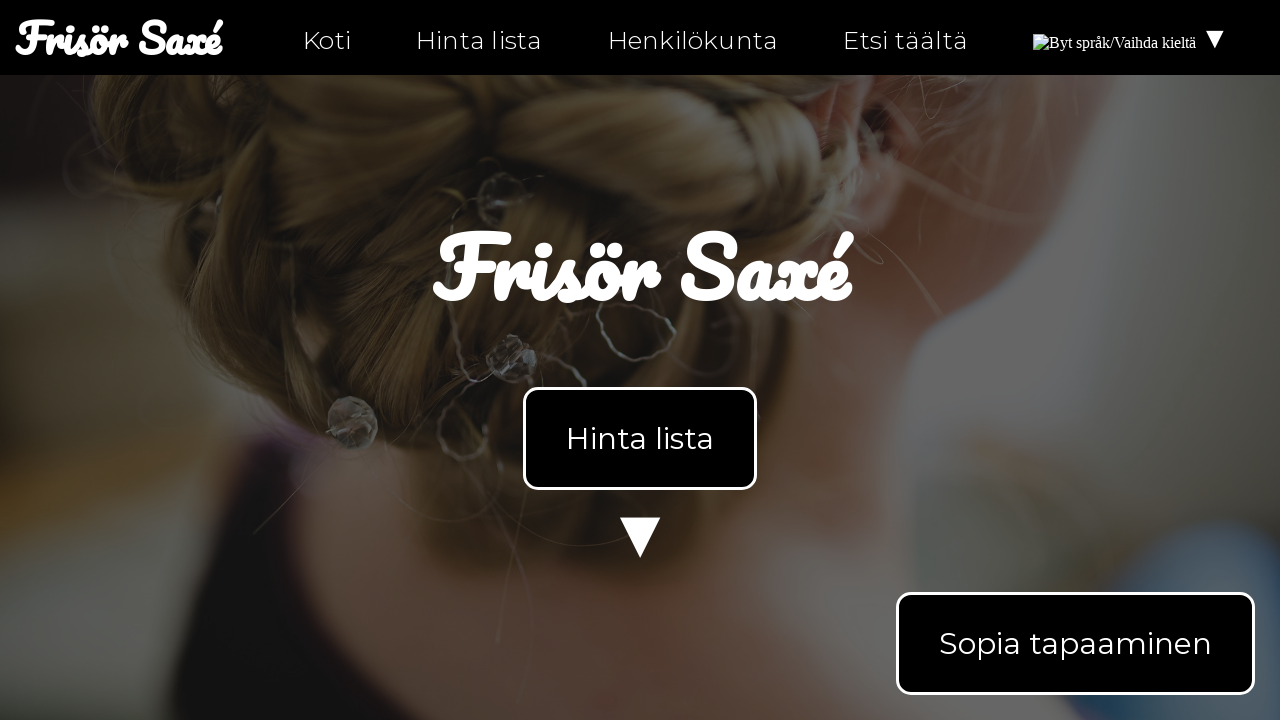

Retrieved src attribute: https://upload.wikimedia.org/wikipedia/commons/b/bc/Flag_of_Finland.svg
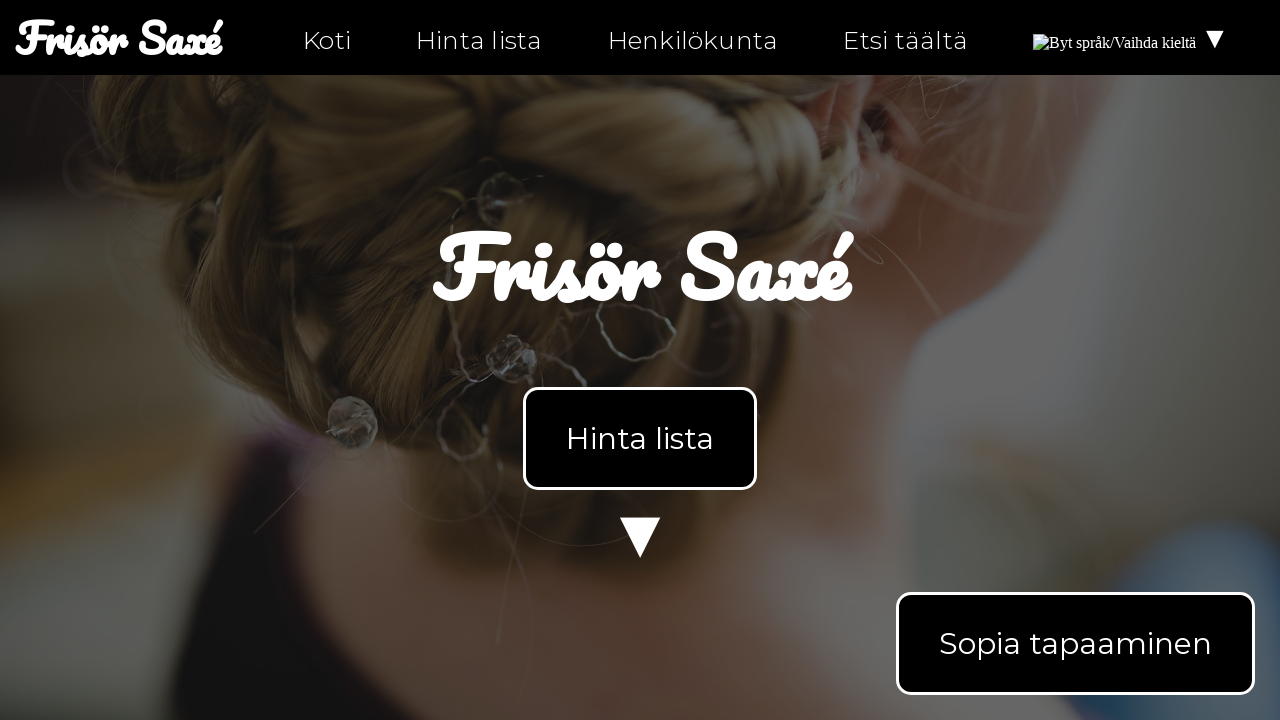

Asserted that image src is not None
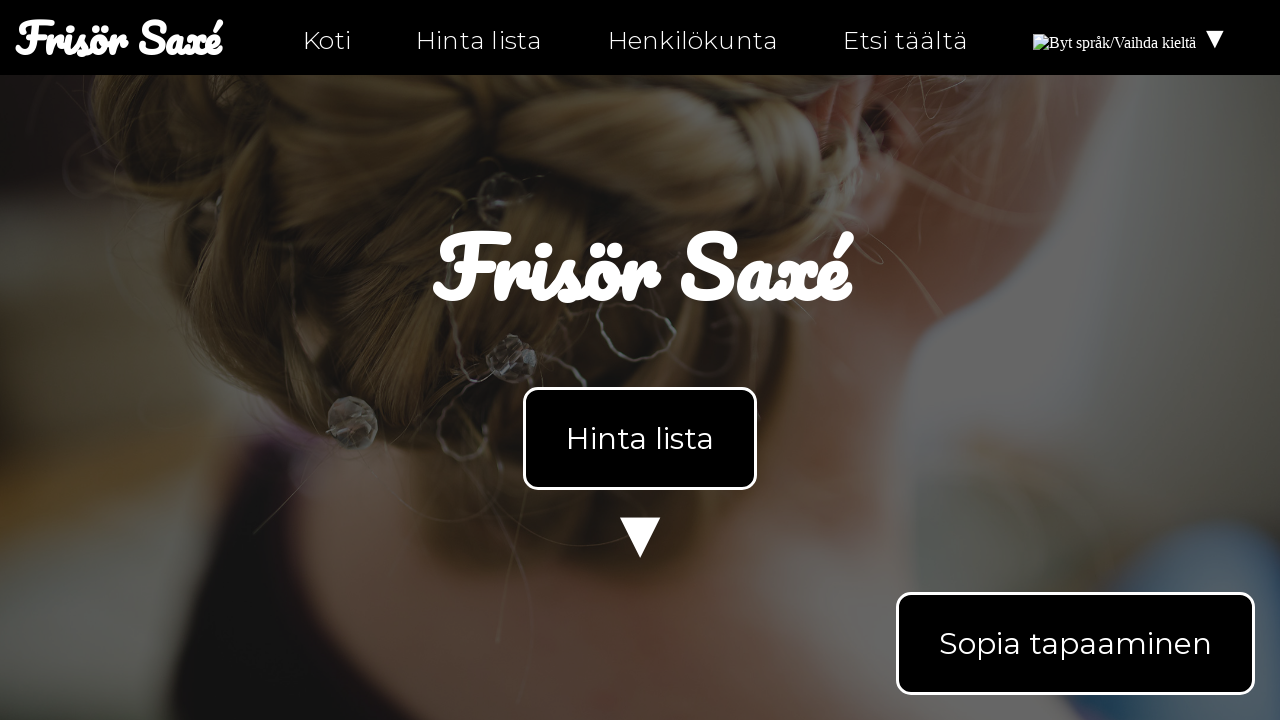

Retrieved src attribute: assets/images/bild2.jpg
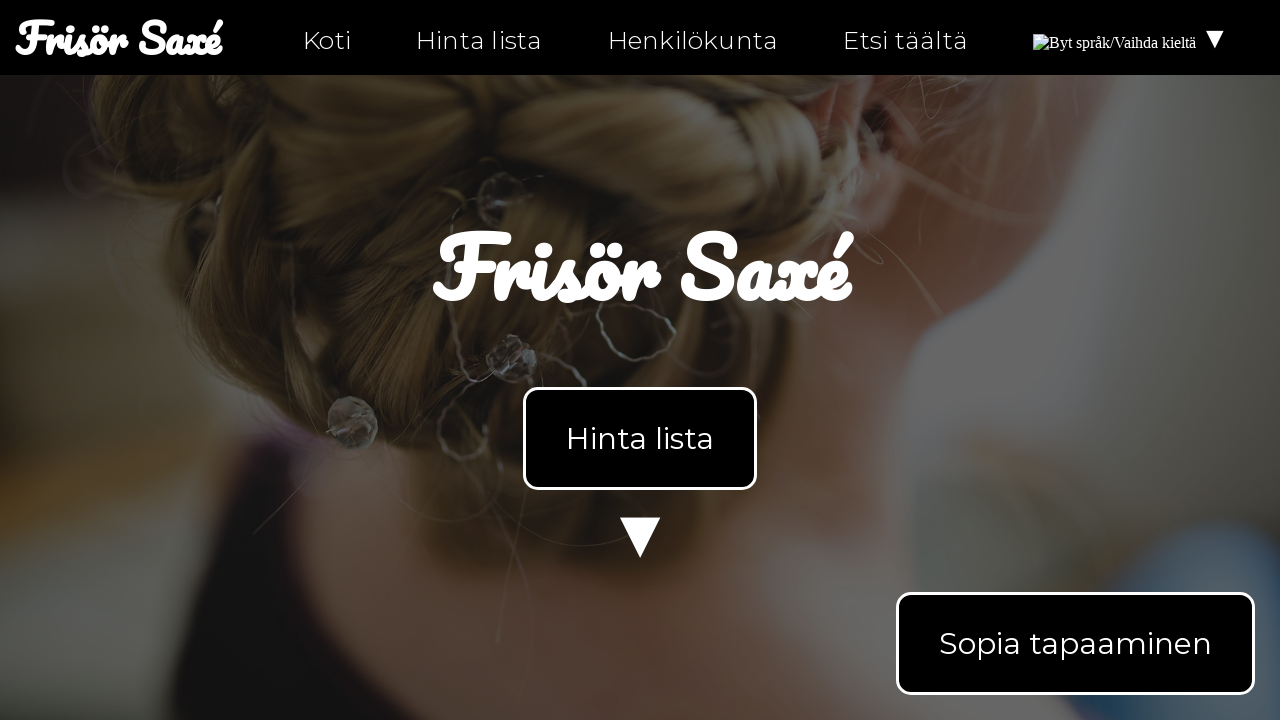

Asserted that image src is not None
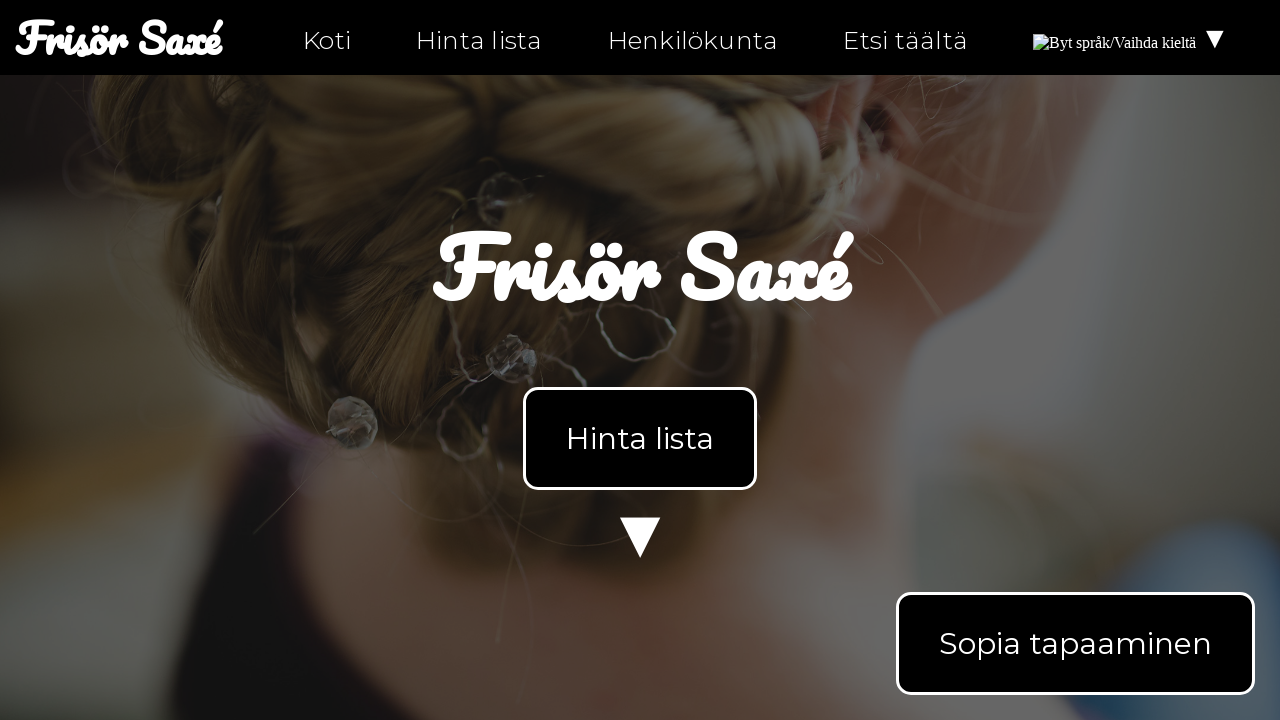

Navigated to personal-fi.html
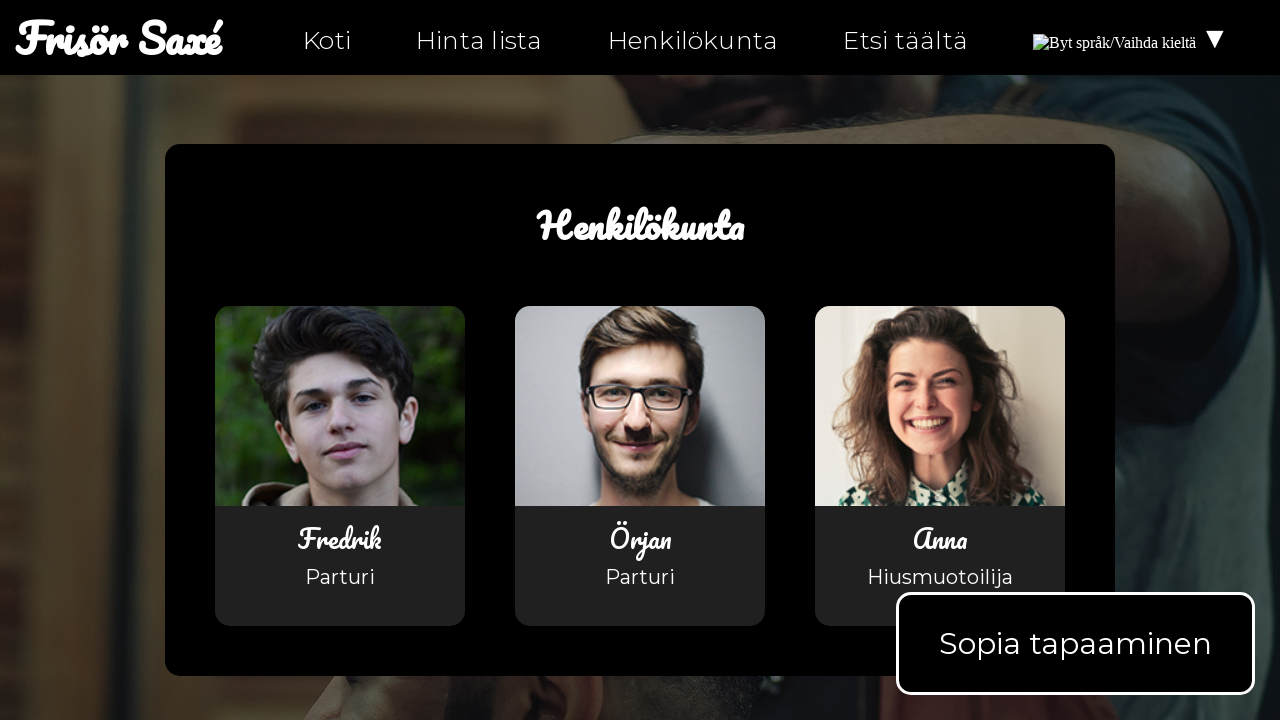

Waited for images to load on personal page
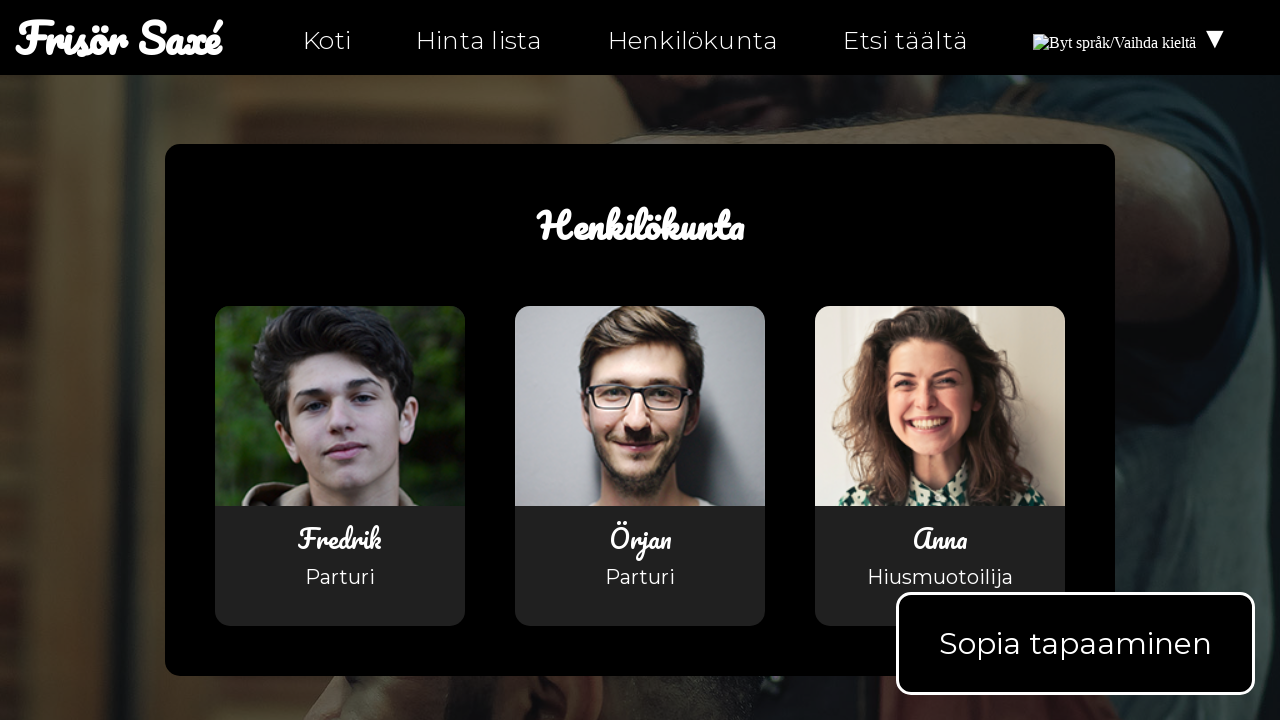

Navigated to hitta-hit-fi.html
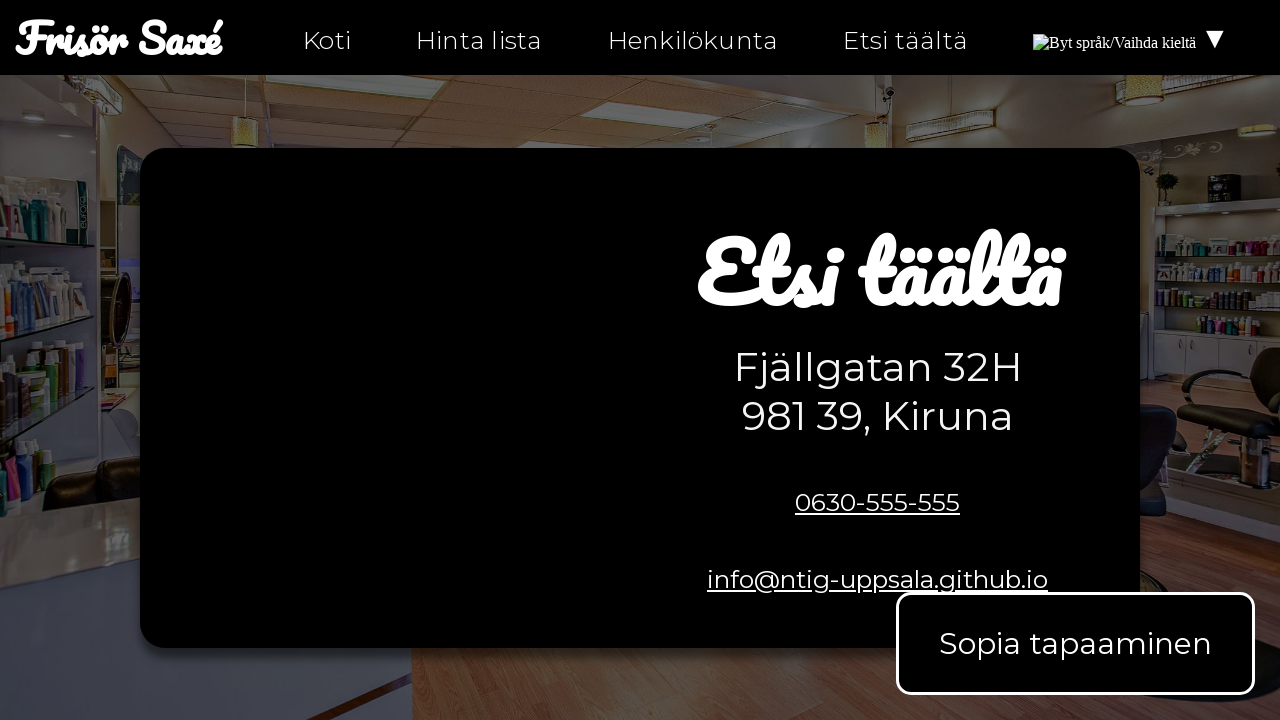

Waited for images to load on hitta-hit page
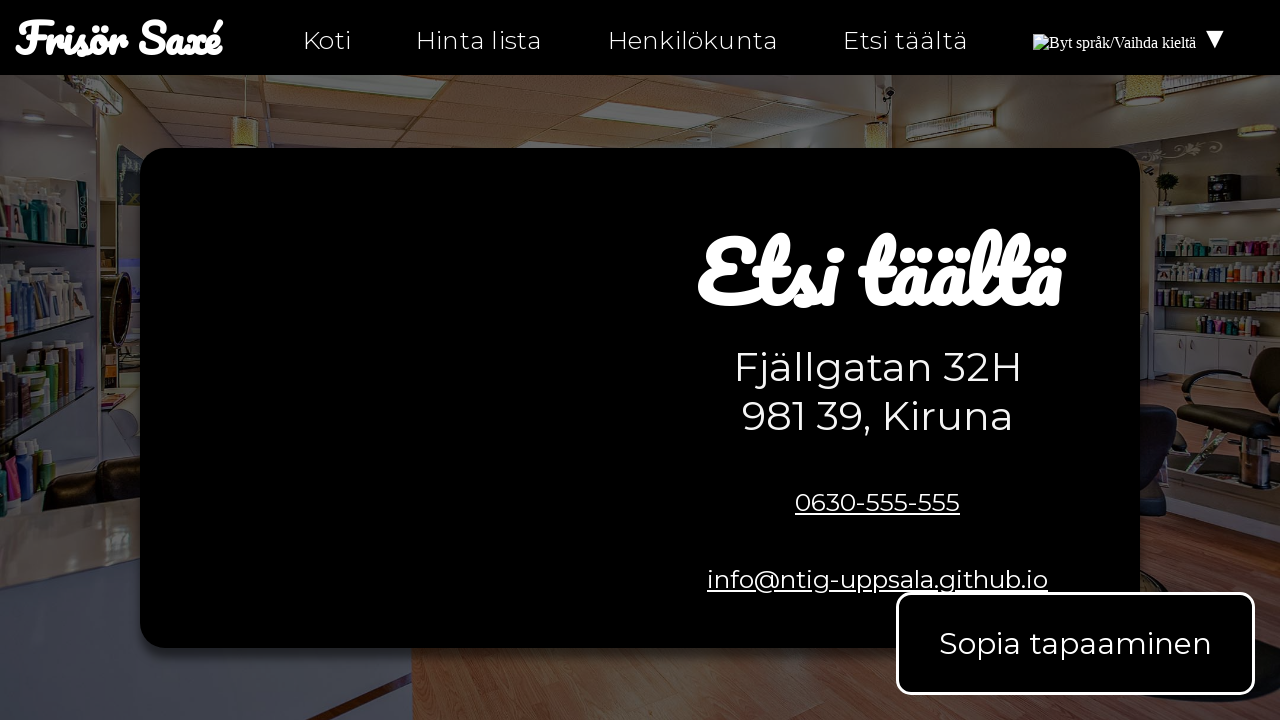

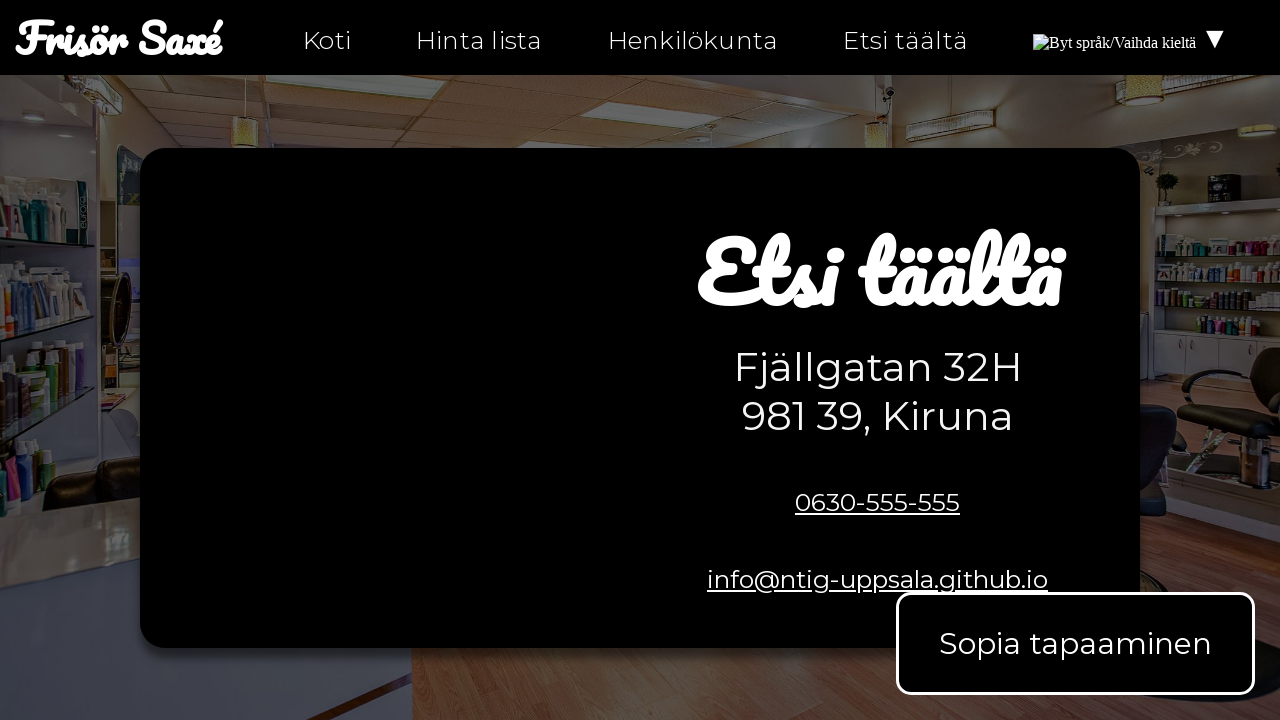